Navigates to YouTube homepage and maximizes the browser window

Starting URL: https://www.youtube.com

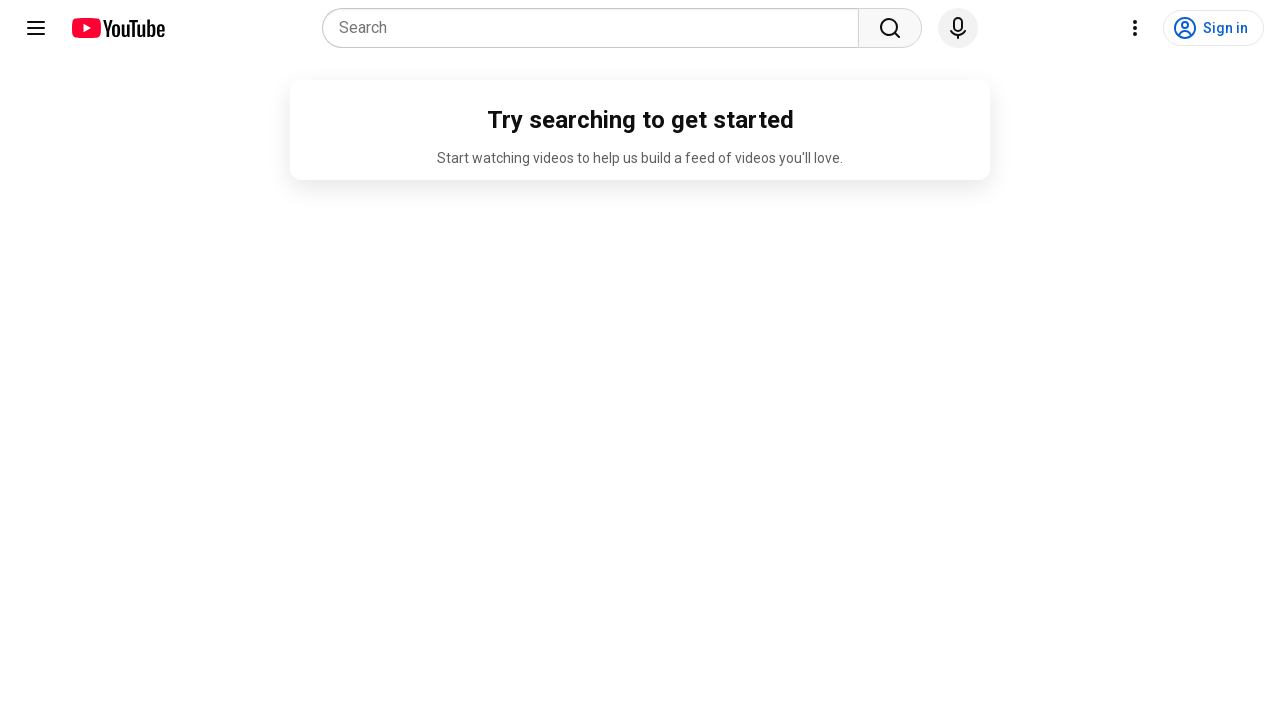

Set viewport size to 1920x1080 to maximize browser window
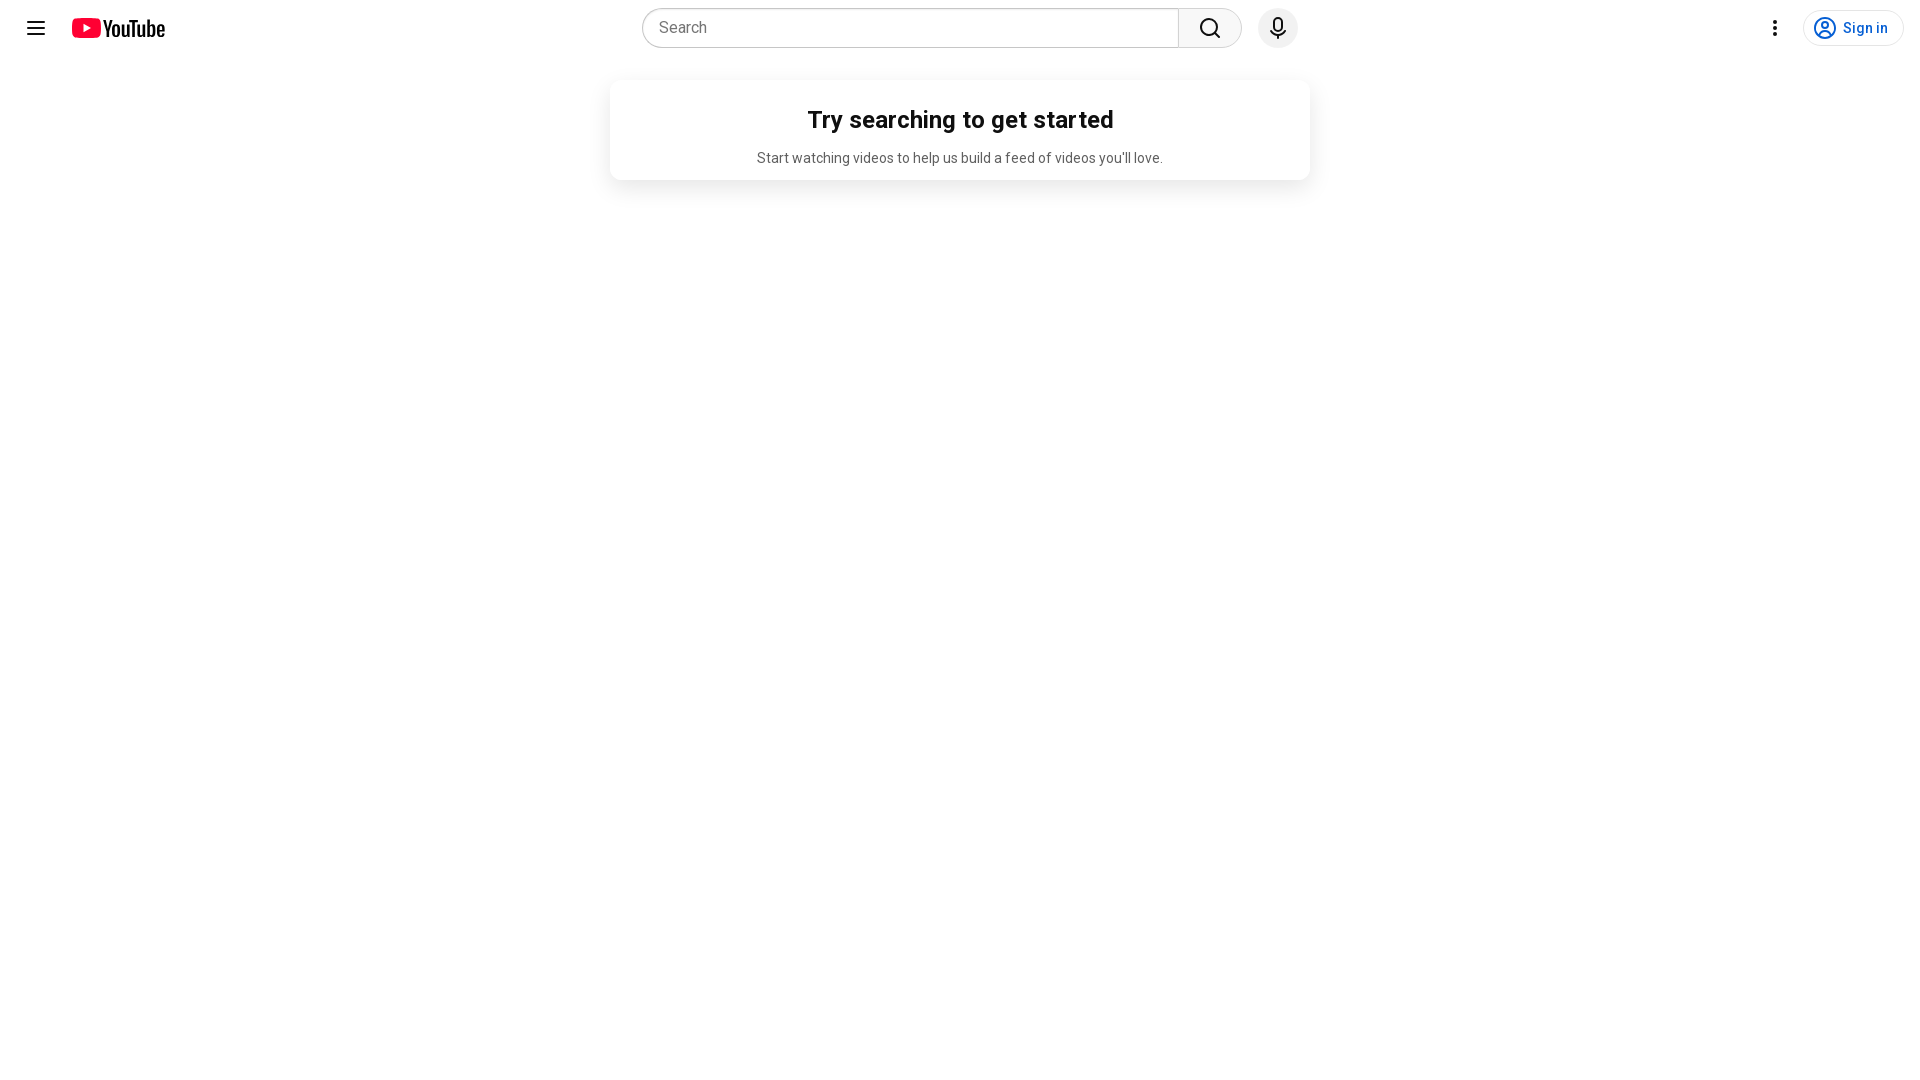

YouTube homepage loaded (DOM content ready)
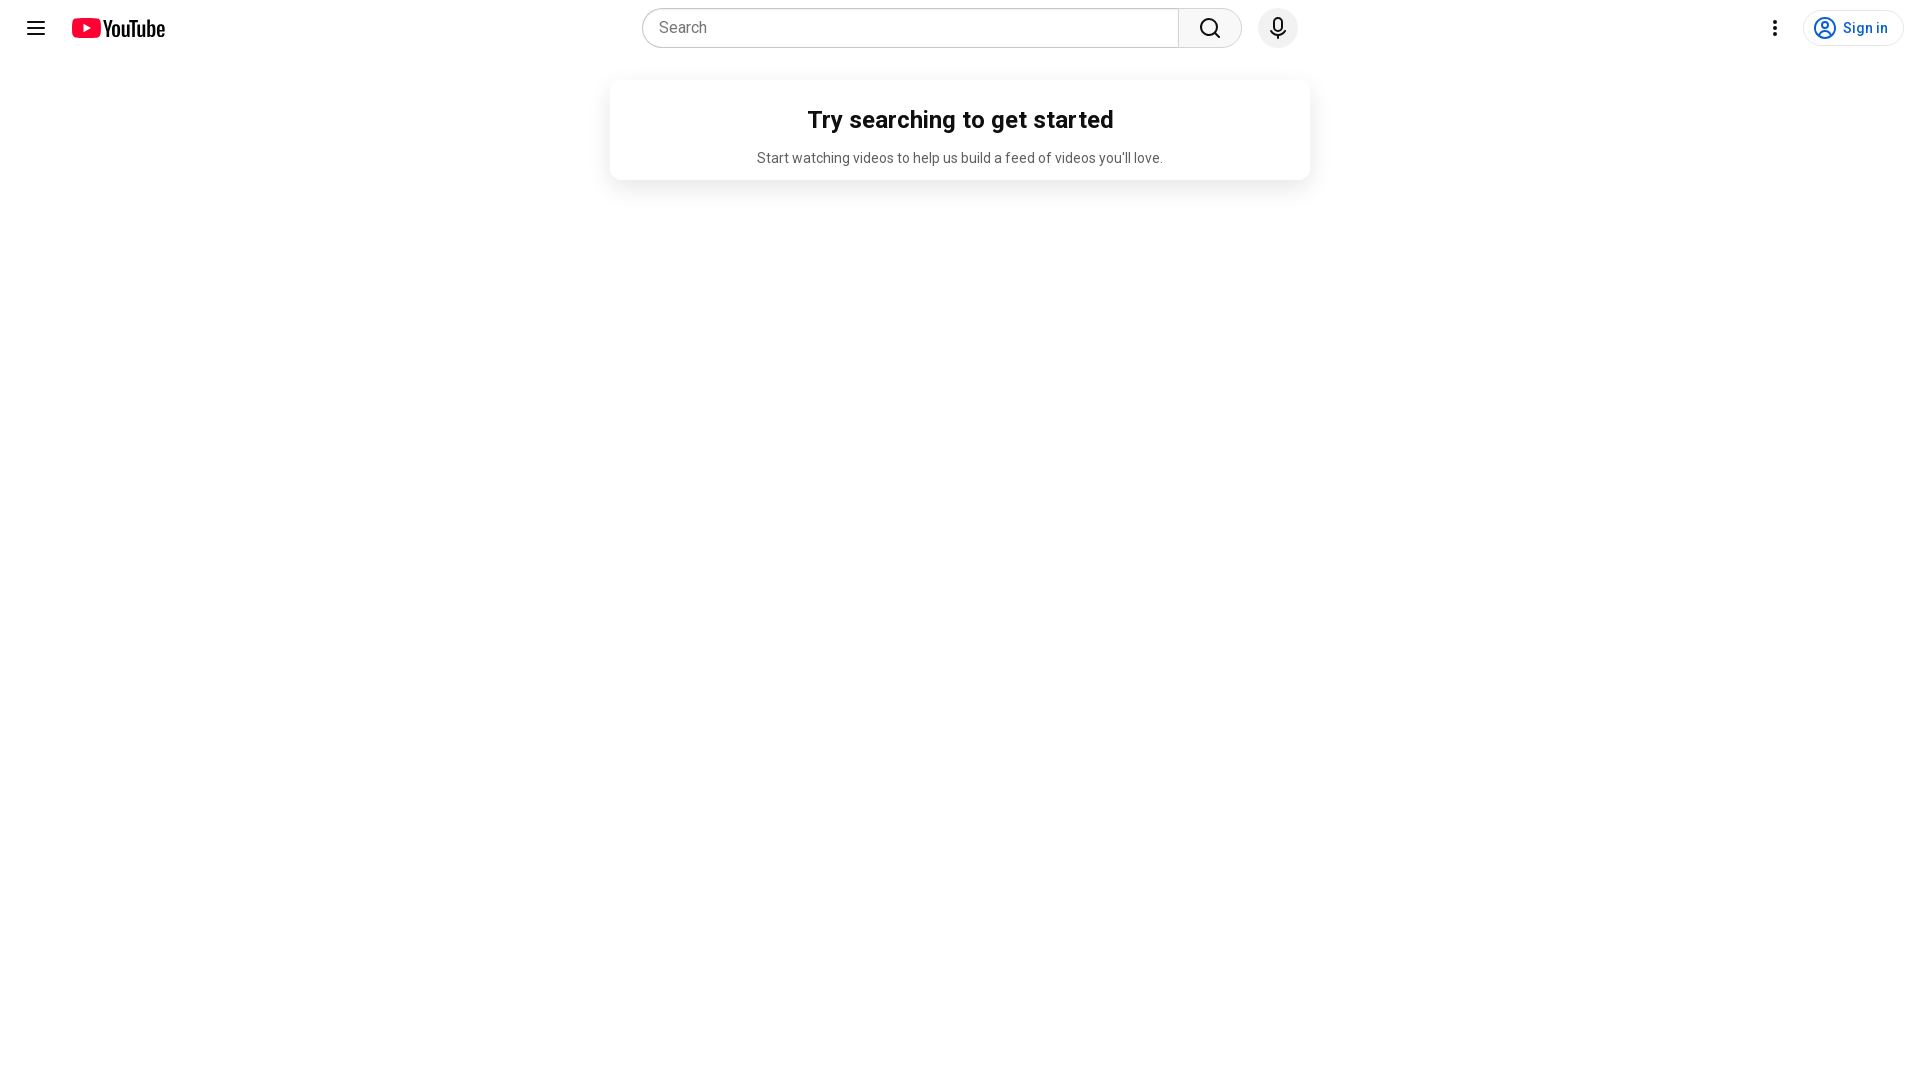

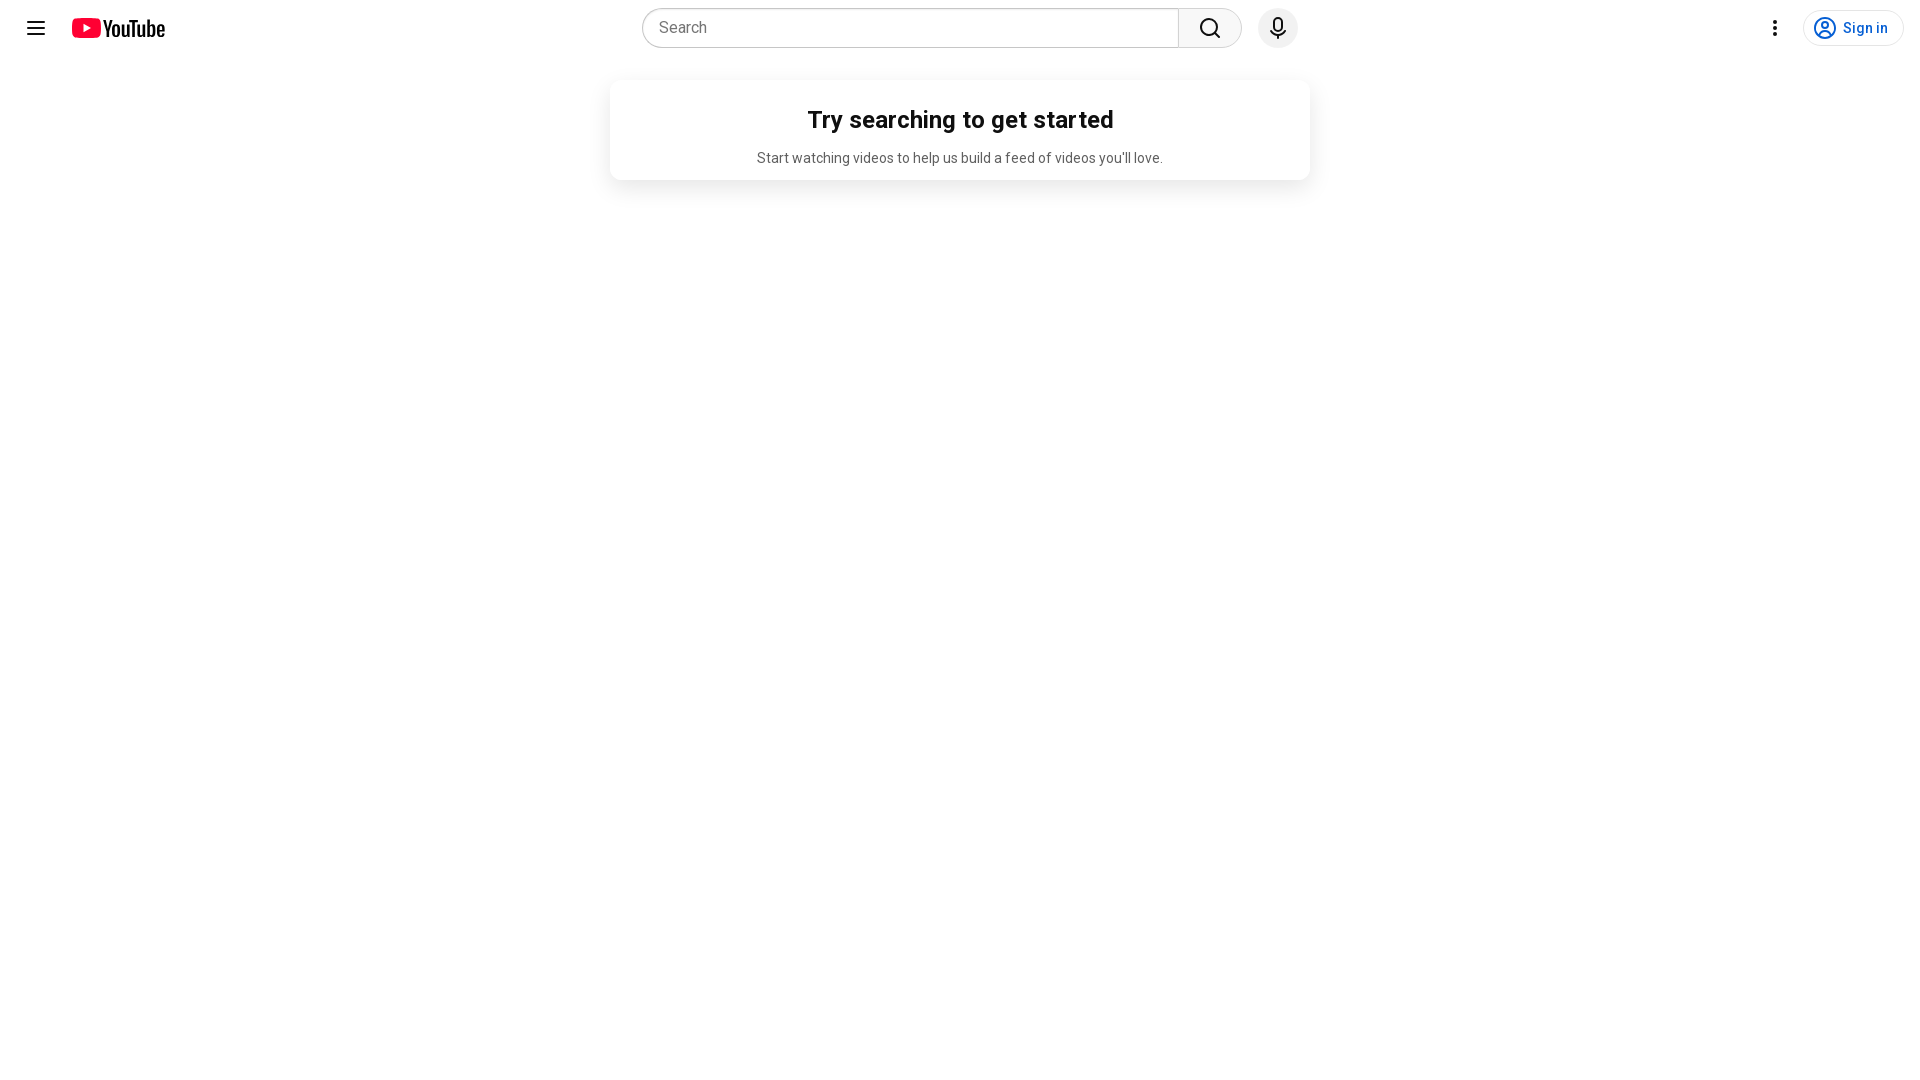